Tests horizontal scrolling functionality on a dashboard page by scrolling right multiple times using JavaScript execution

Starting URL: https://dashboards.handmadeinteractive.com/jasonlove/

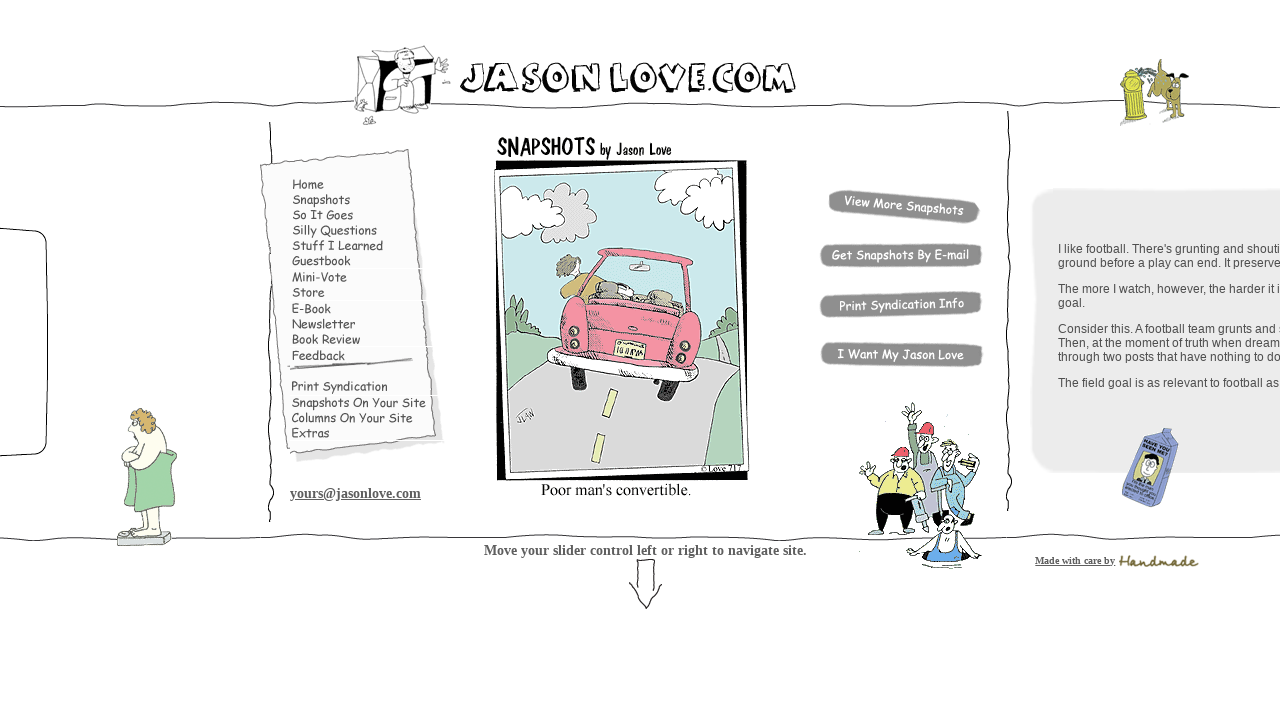

Dashboard page loaded (domcontentloaded state)
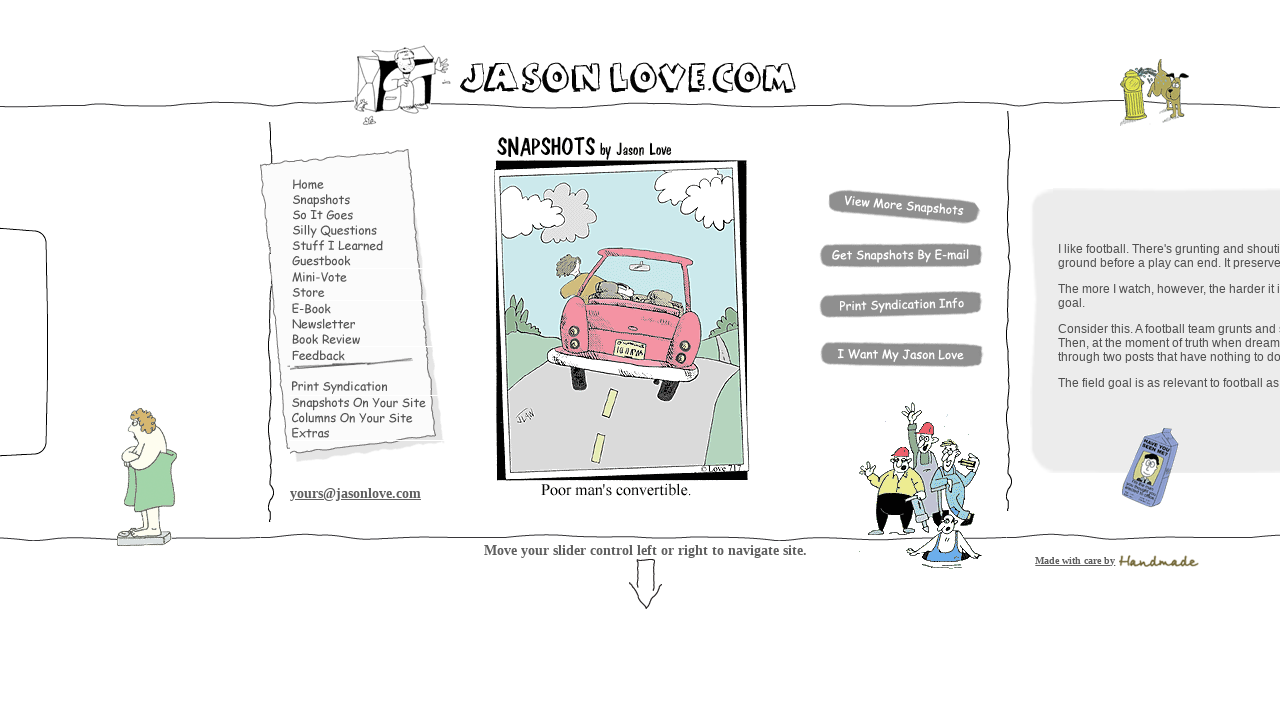

Scrolled right by 5000 pixels using JavaScript
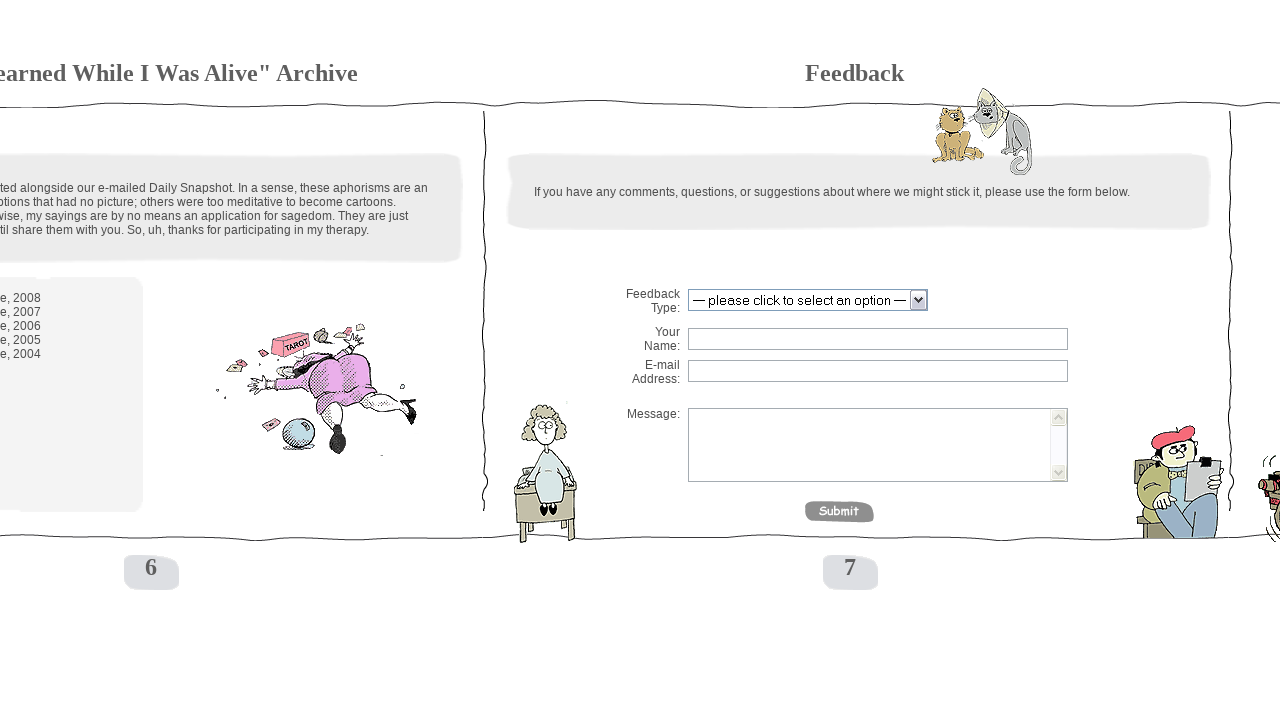

Waited 2 seconds for scroll animation to complete
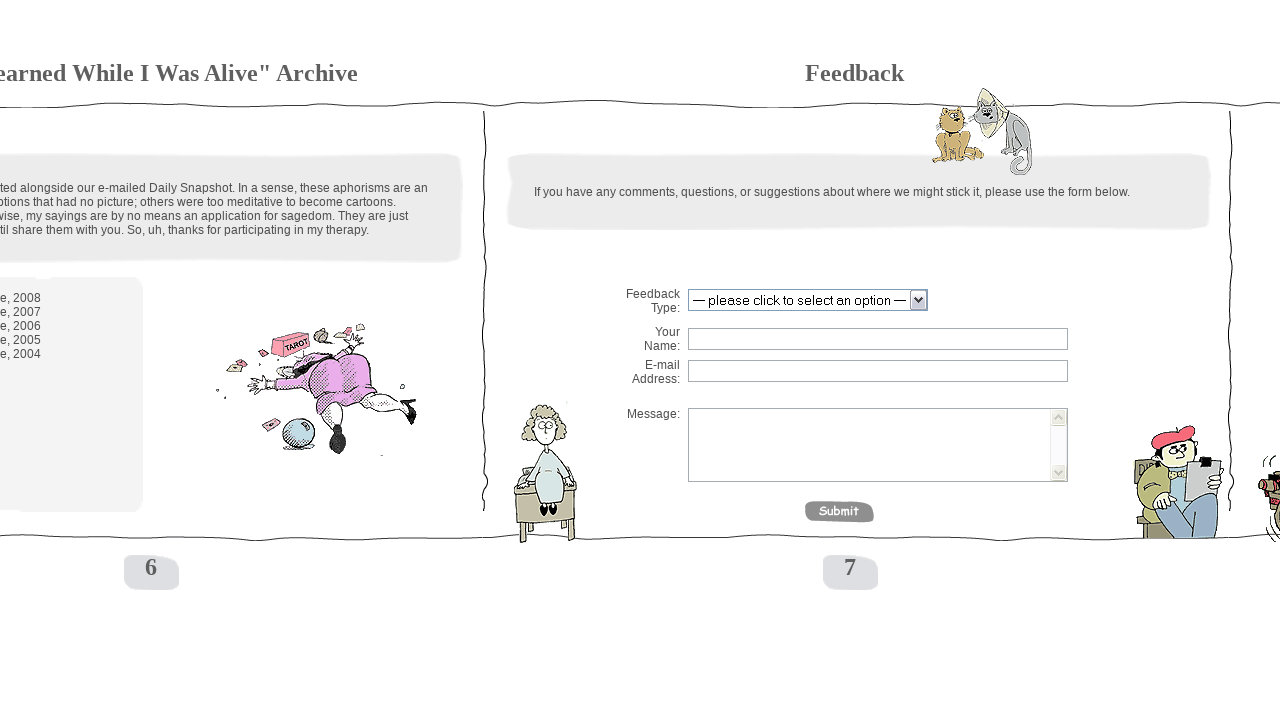

Scrolled right by 5000 pixels using JavaScript
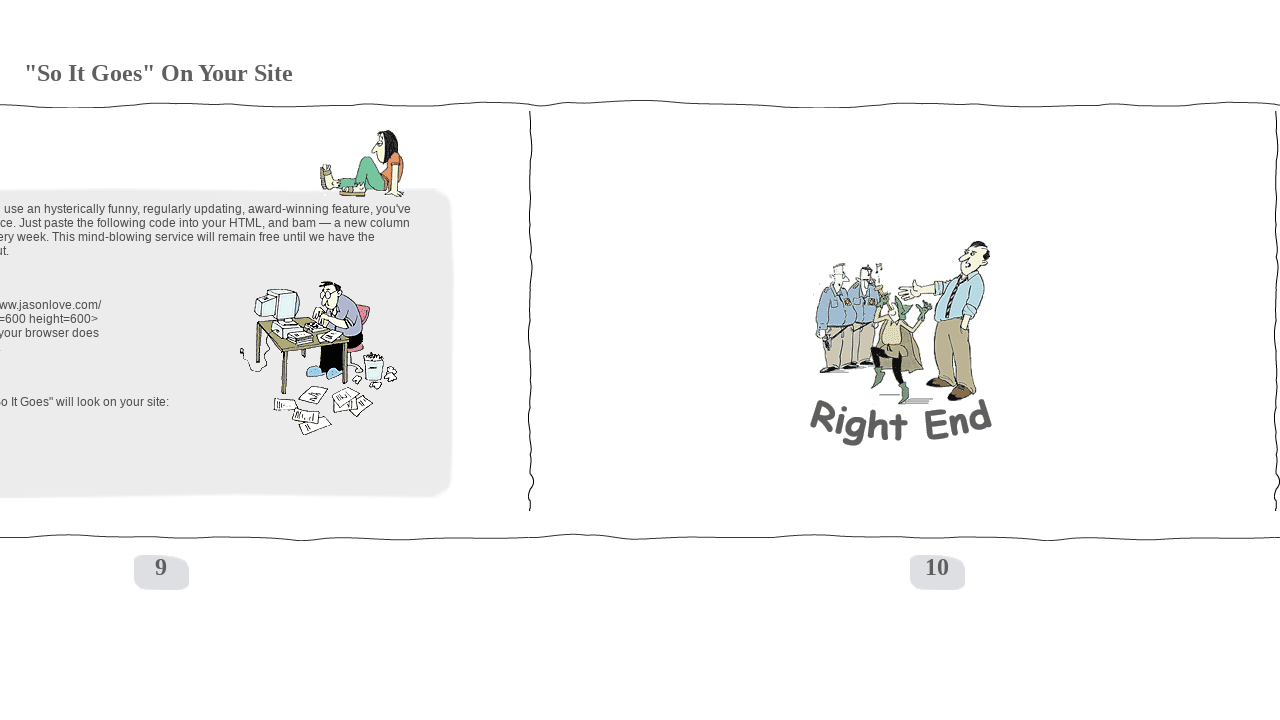

Waited 2 seconds for scroll animation to complete
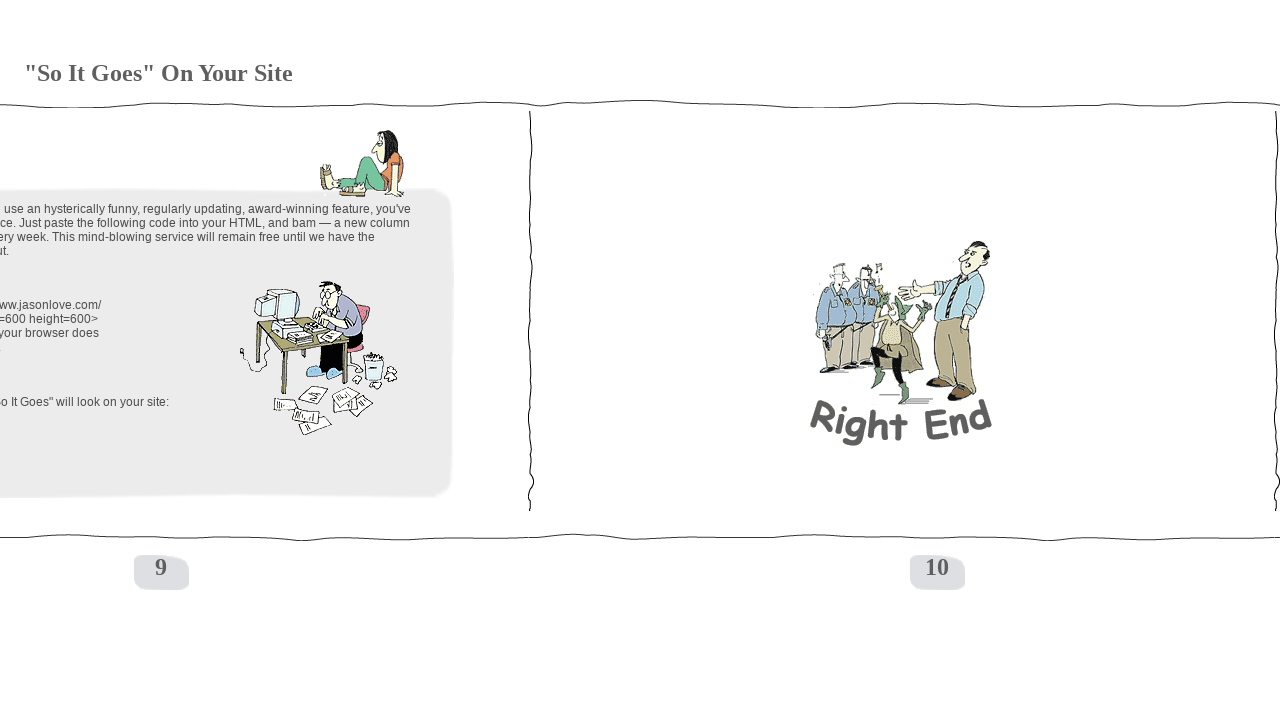

Scrolled right by 5000 pixels using JavaScript
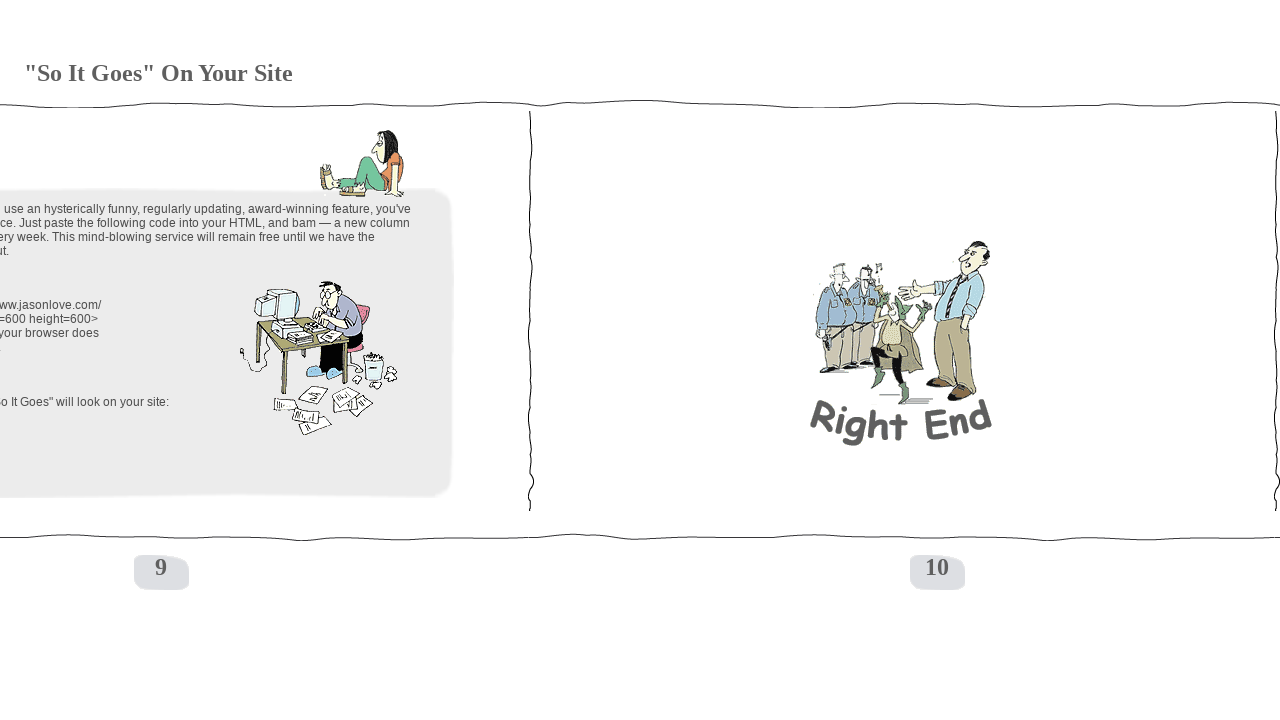

Waited 2 seconds for scroll animation to complete
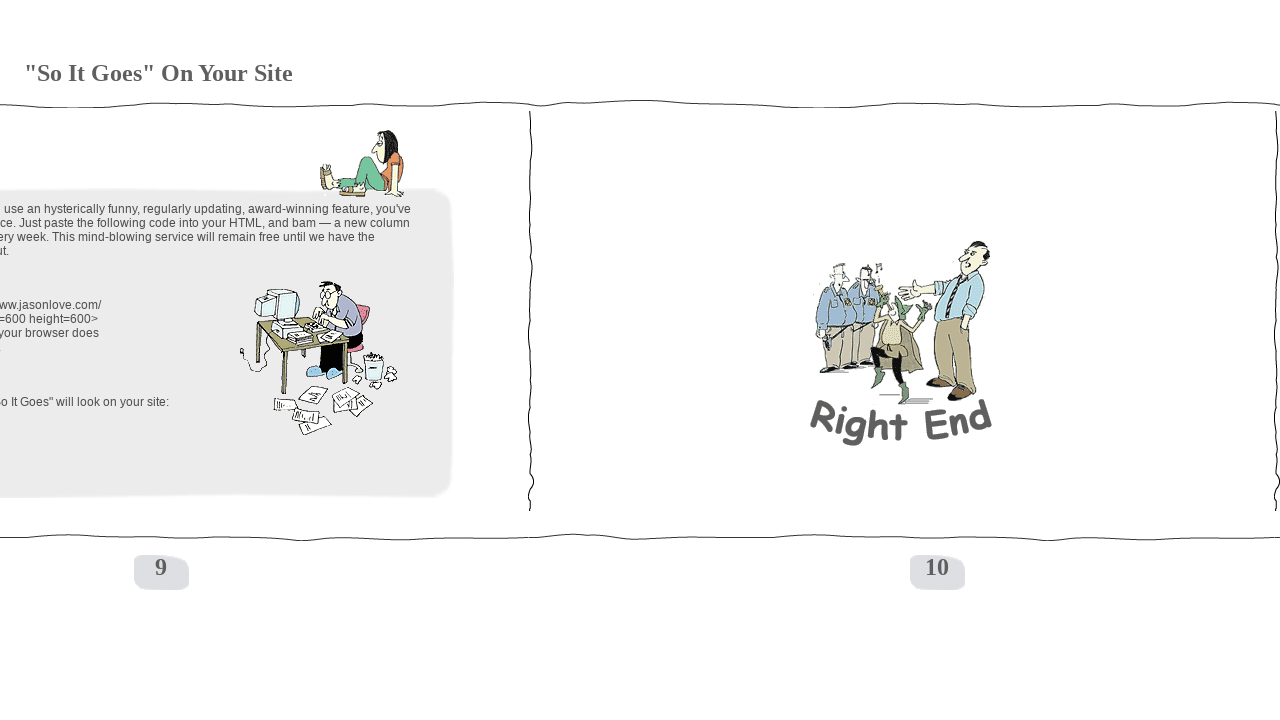

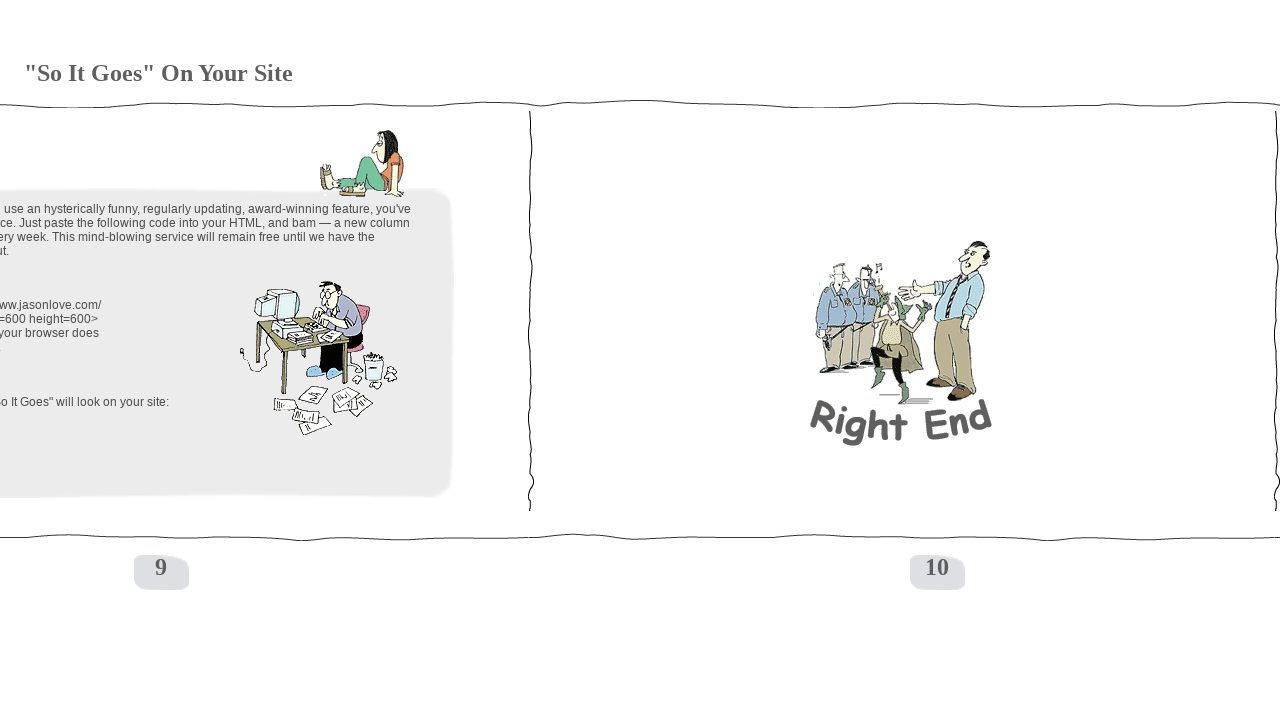